Tests autocomplete widget functionality by typing a character and selecting an option from the dropdown

Starting URL: https://demoqa.com/auto-complete

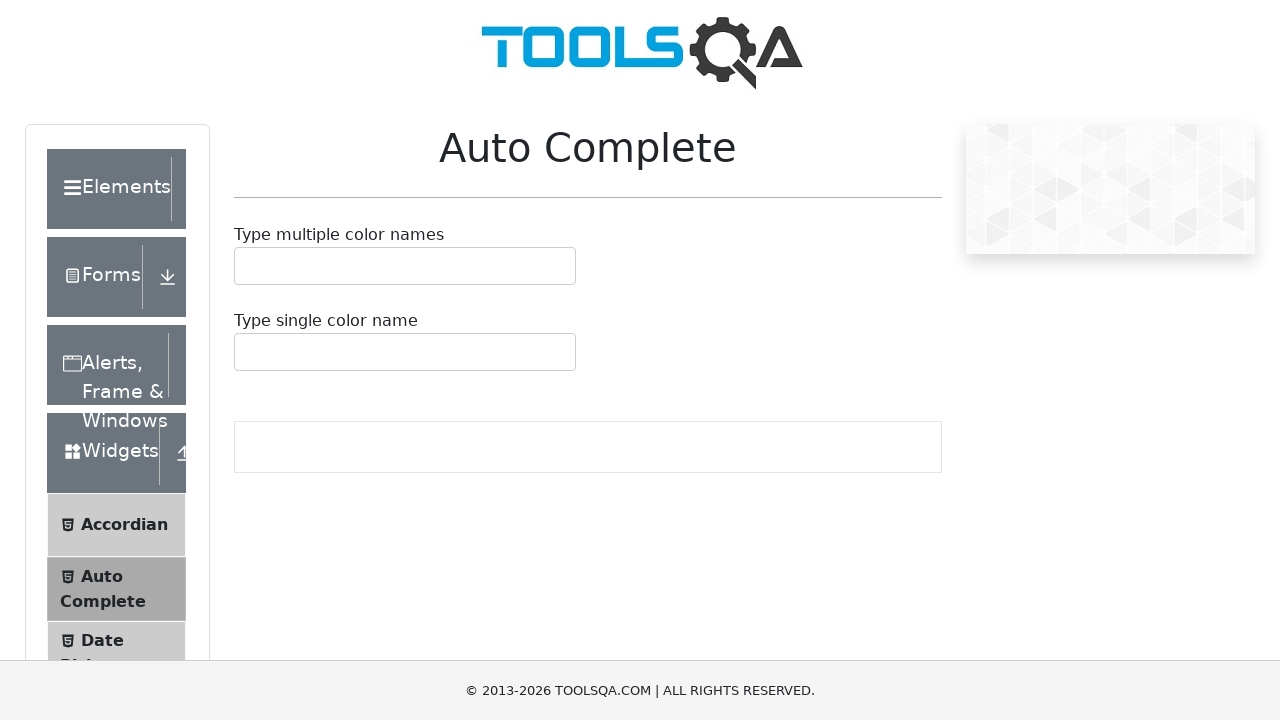

Clicked on the autocomplete input container at (405, 266) on div#autoCompleteMultipleContainer
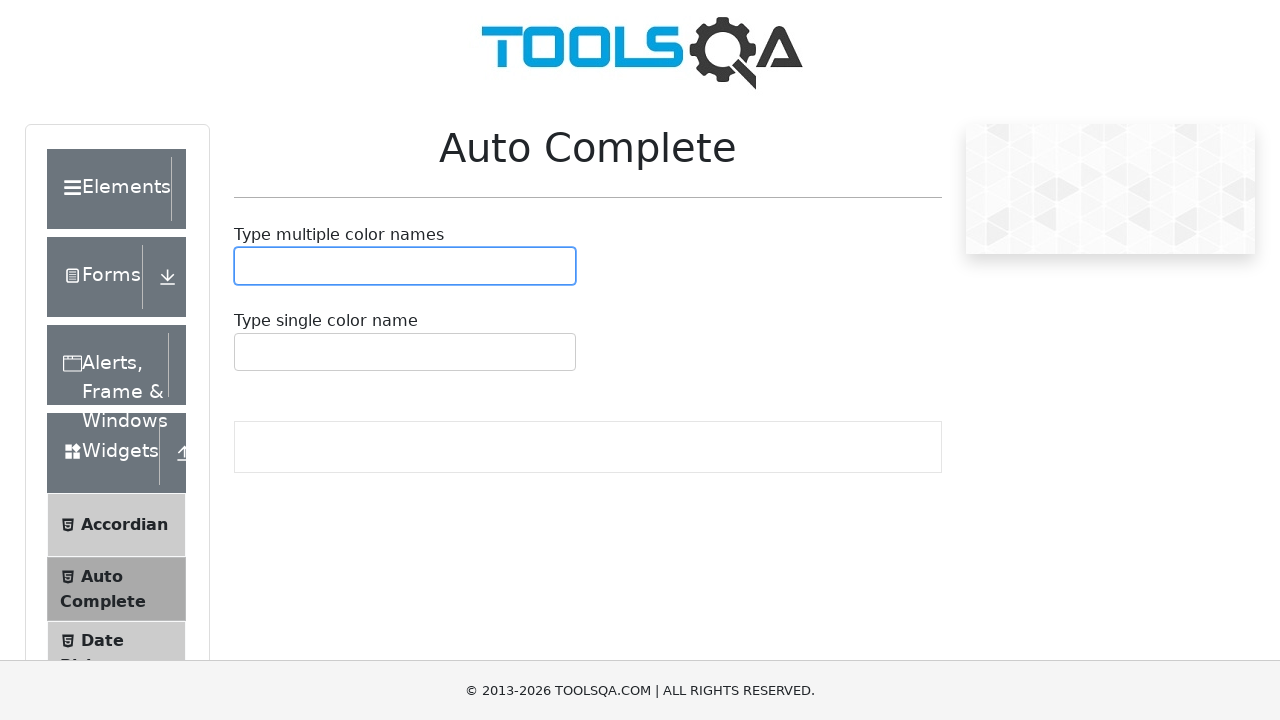

Typed 'a' to trigger autocomplete suggestions on div#autoCompleteMultipleContainer
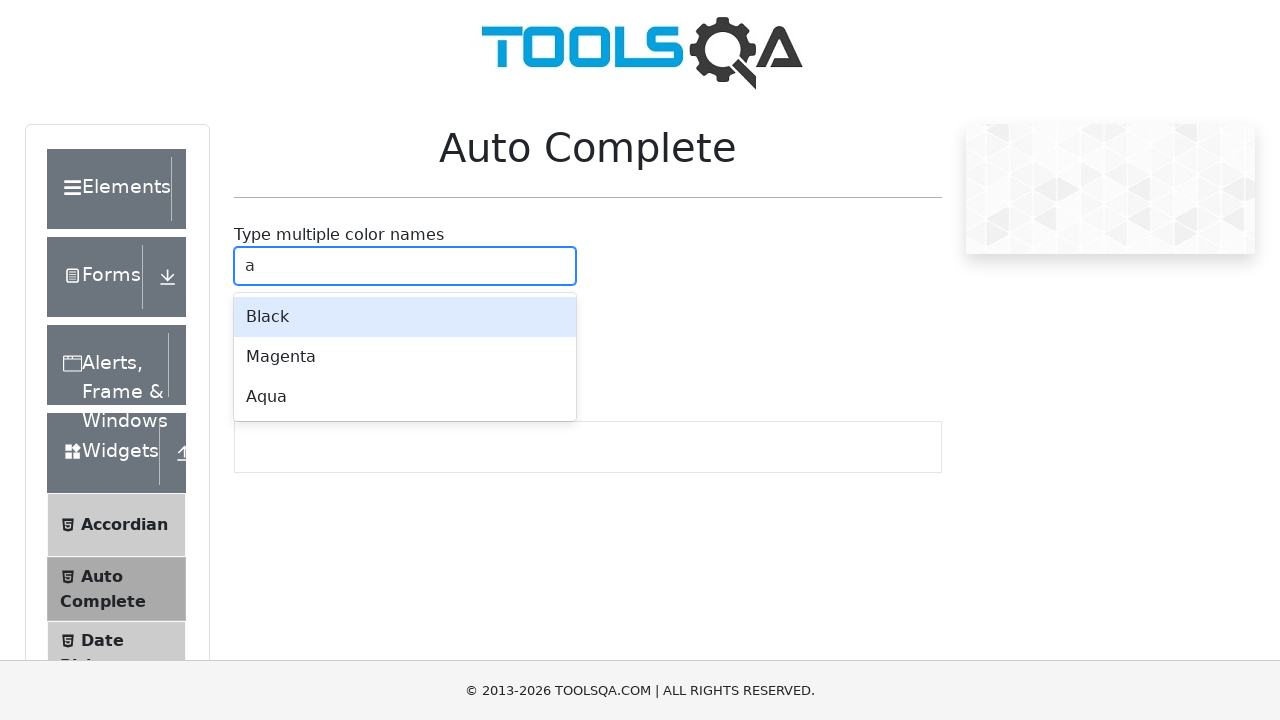

Autocomplete dropdown menu appeared
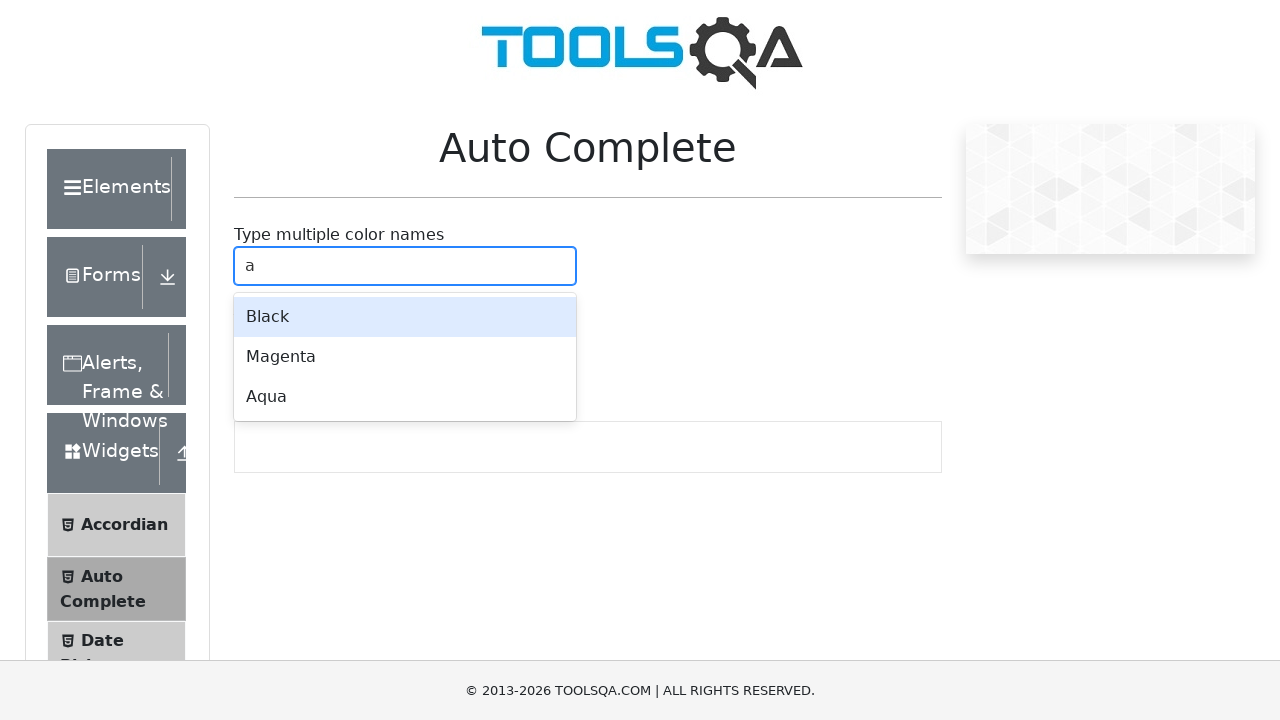

Selected 'Black' option from the dropdown menu at (405, 317) on .auto-complete__menu >> text=Black
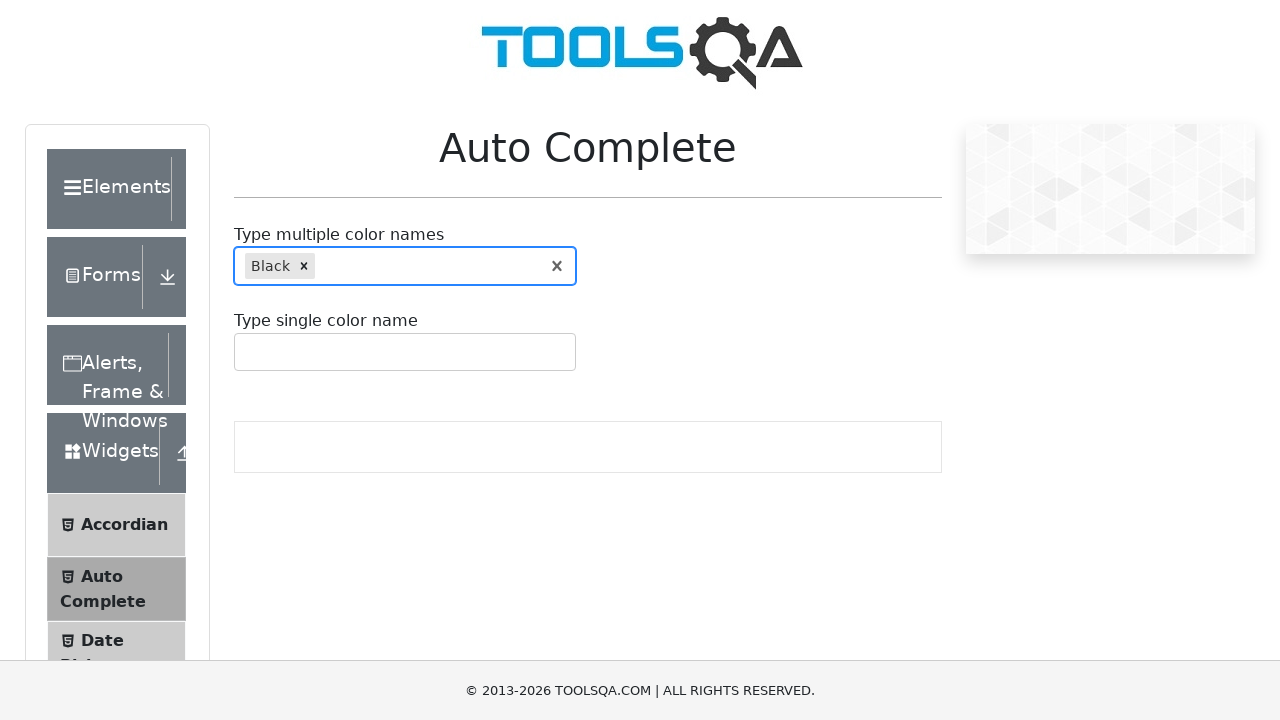

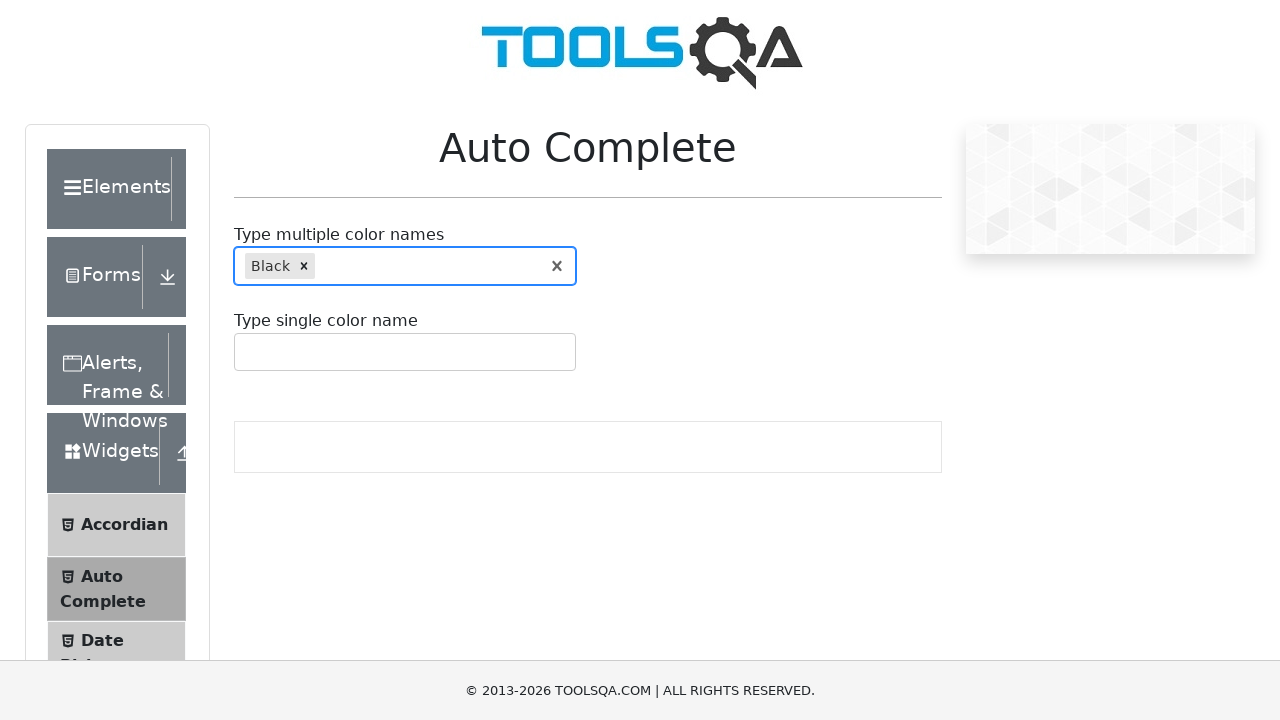